Tests password generator workflow: fills master password and site, generates password, clears site and regenerates

Starting URL: http://angel.net/~nic/passwd.current.html

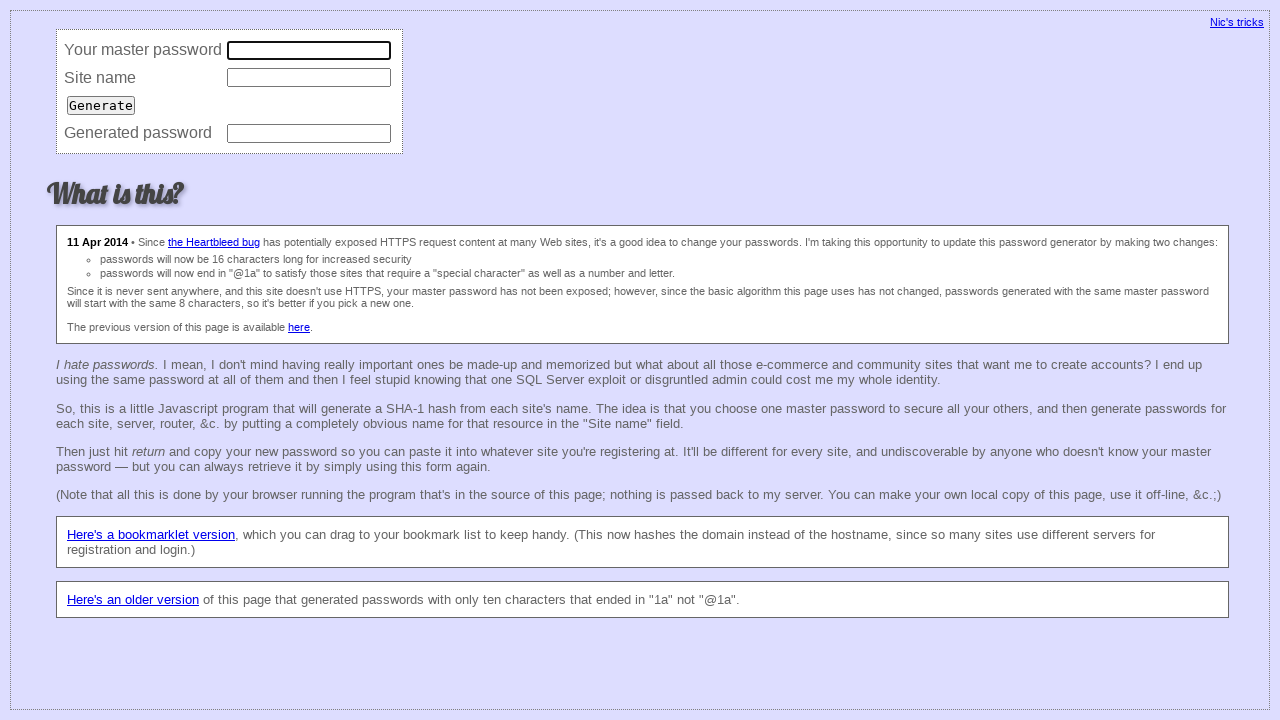

Cleared master password field on input[name='master']
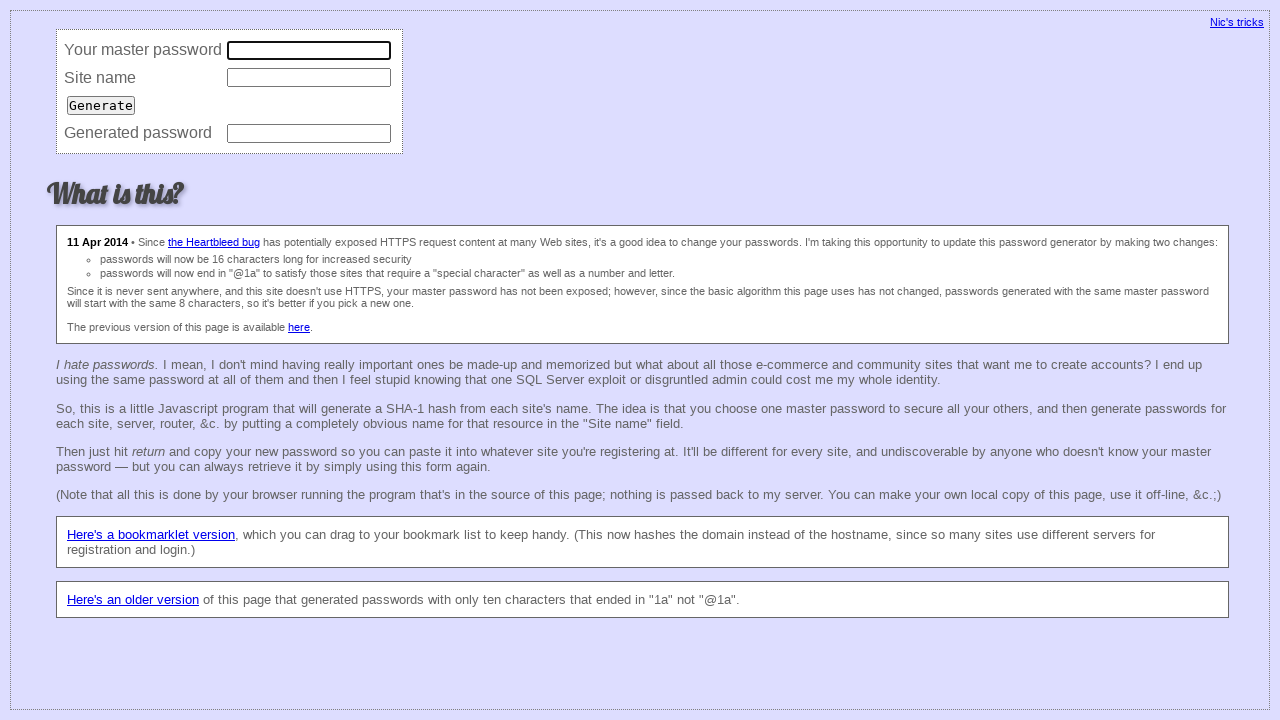

Filled master password field with '12345678' on input[name='master']
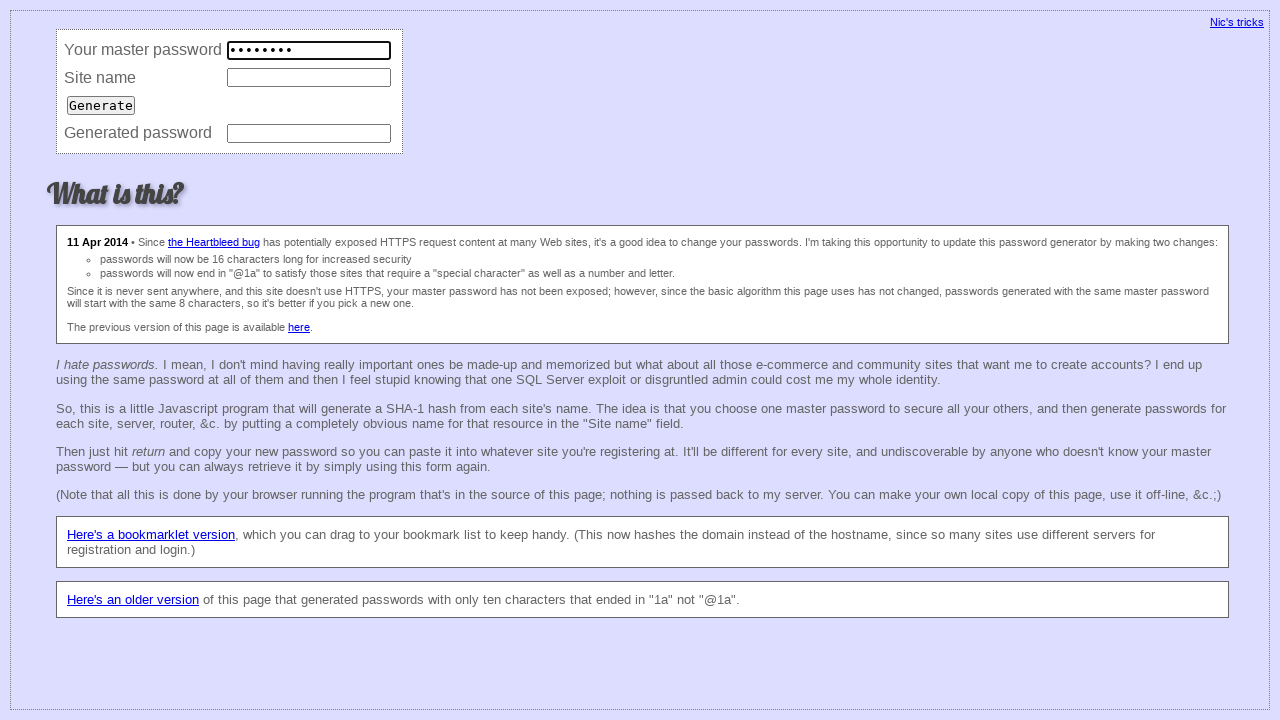

Cleared site field on input[name='site']
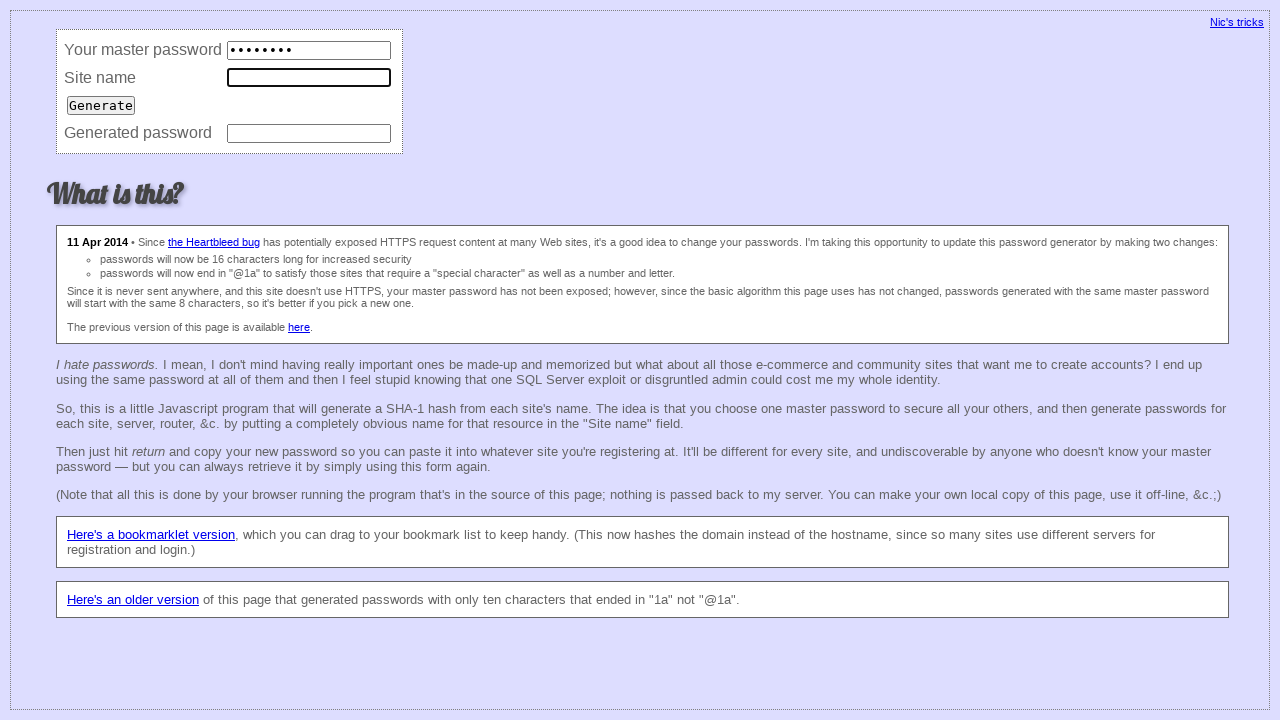

Filled site field with 'gmail.com' on input[name='site']
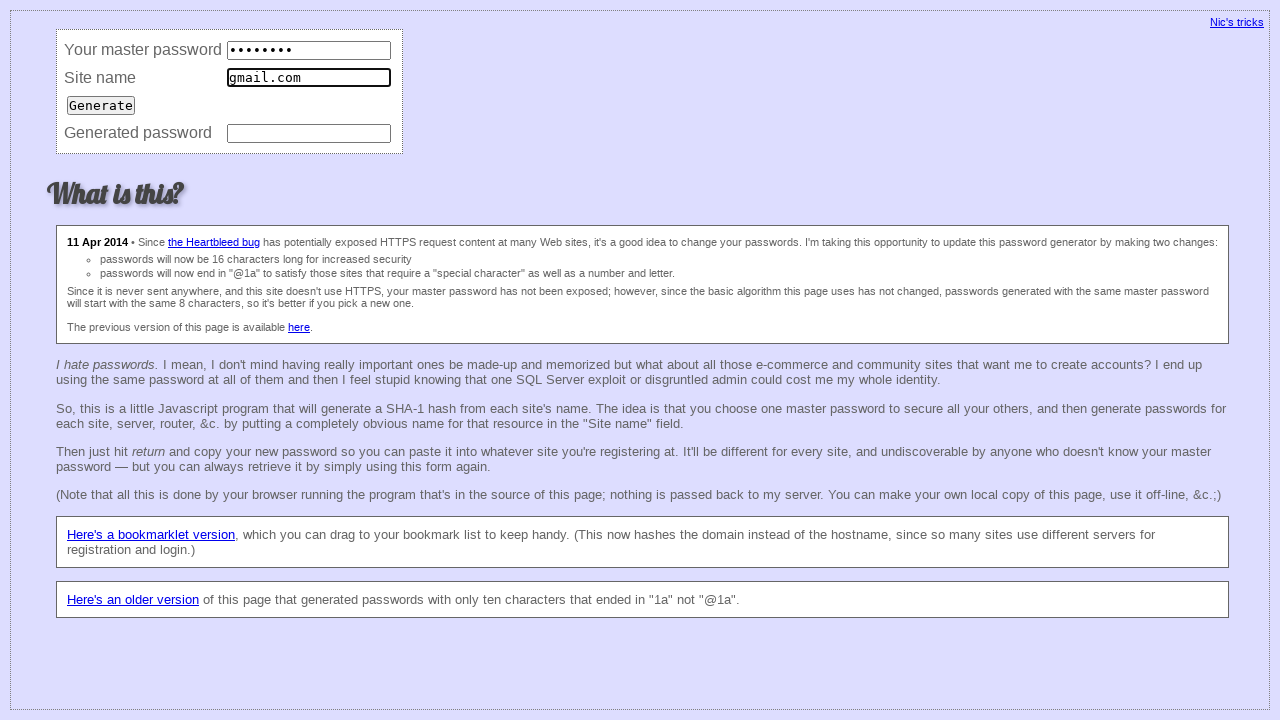

Pressed Enter to generate password for gmail.com on input[name='site']
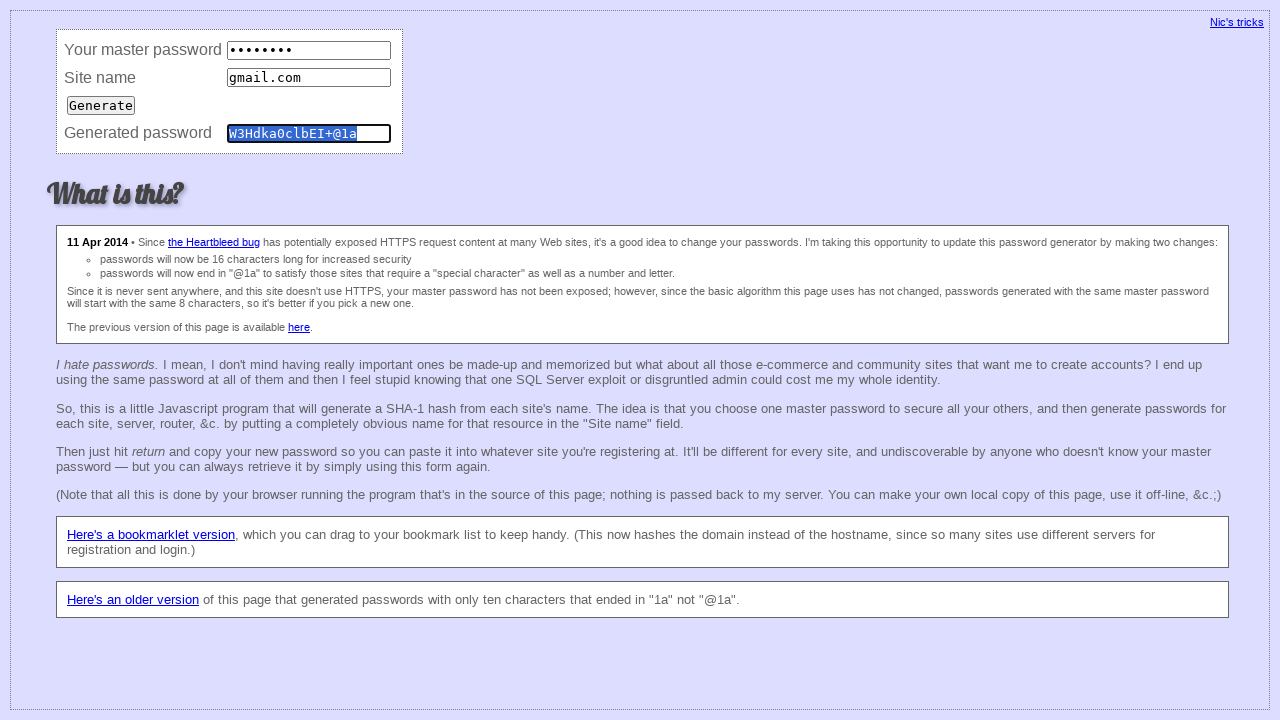

Password field loaded after generation
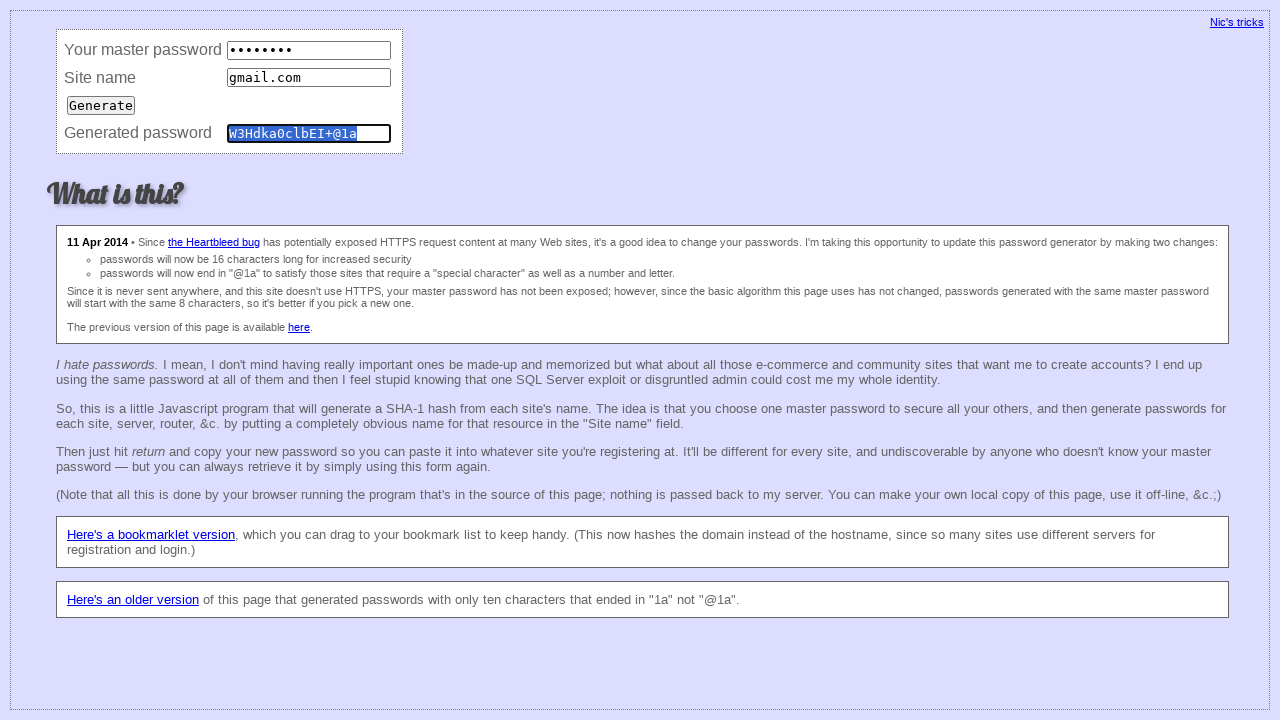

Cleared site field on input[name='site']
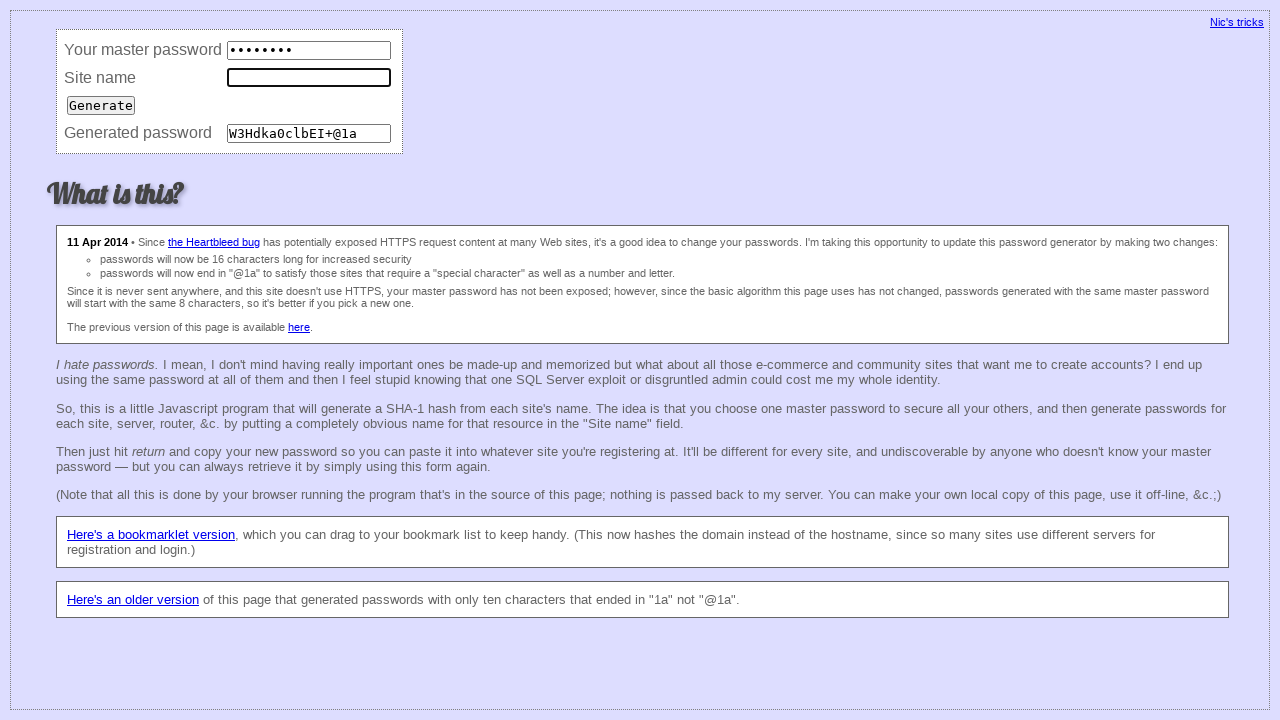

Pressed Enter to regenerate password with empty site field on input[name='site']
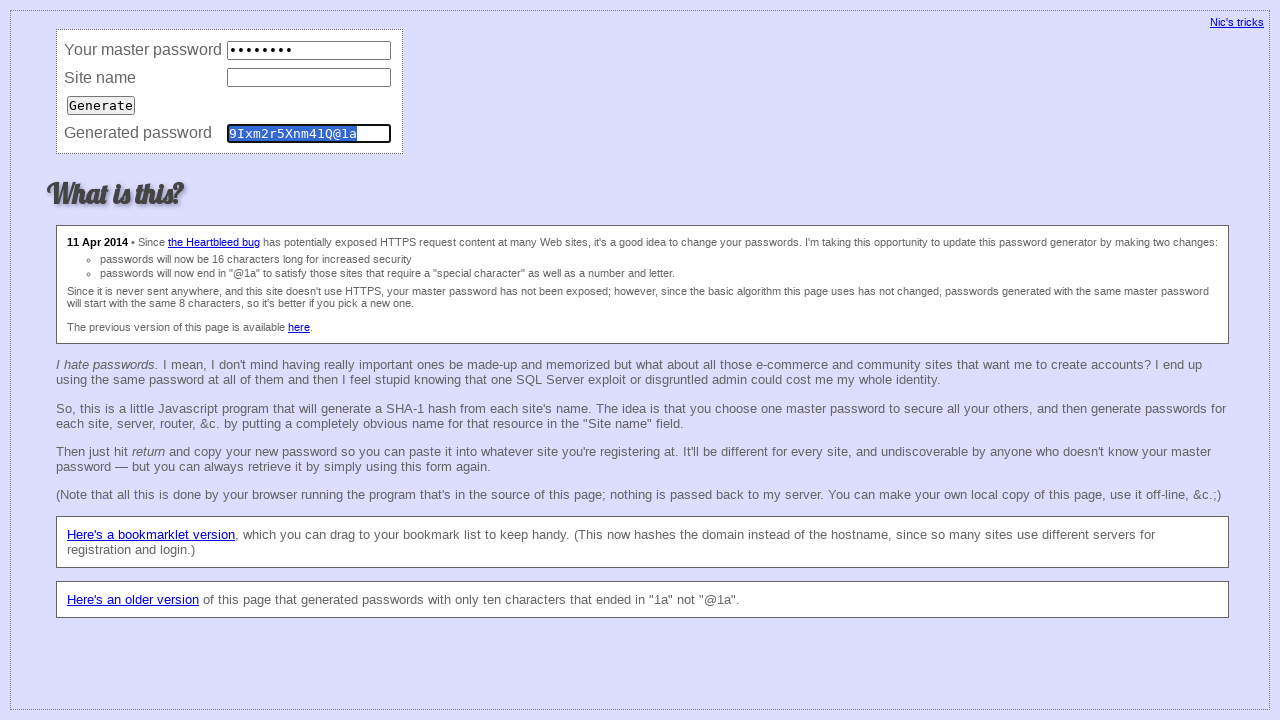

New password generated with empty site field
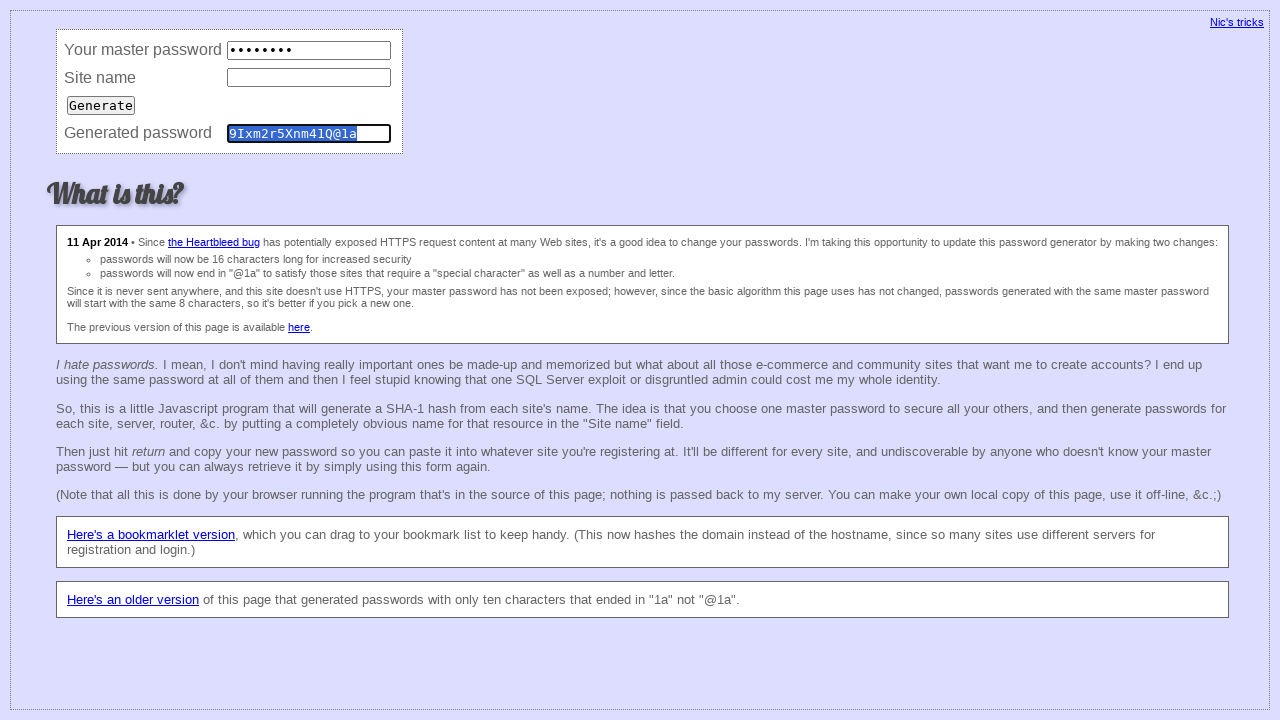

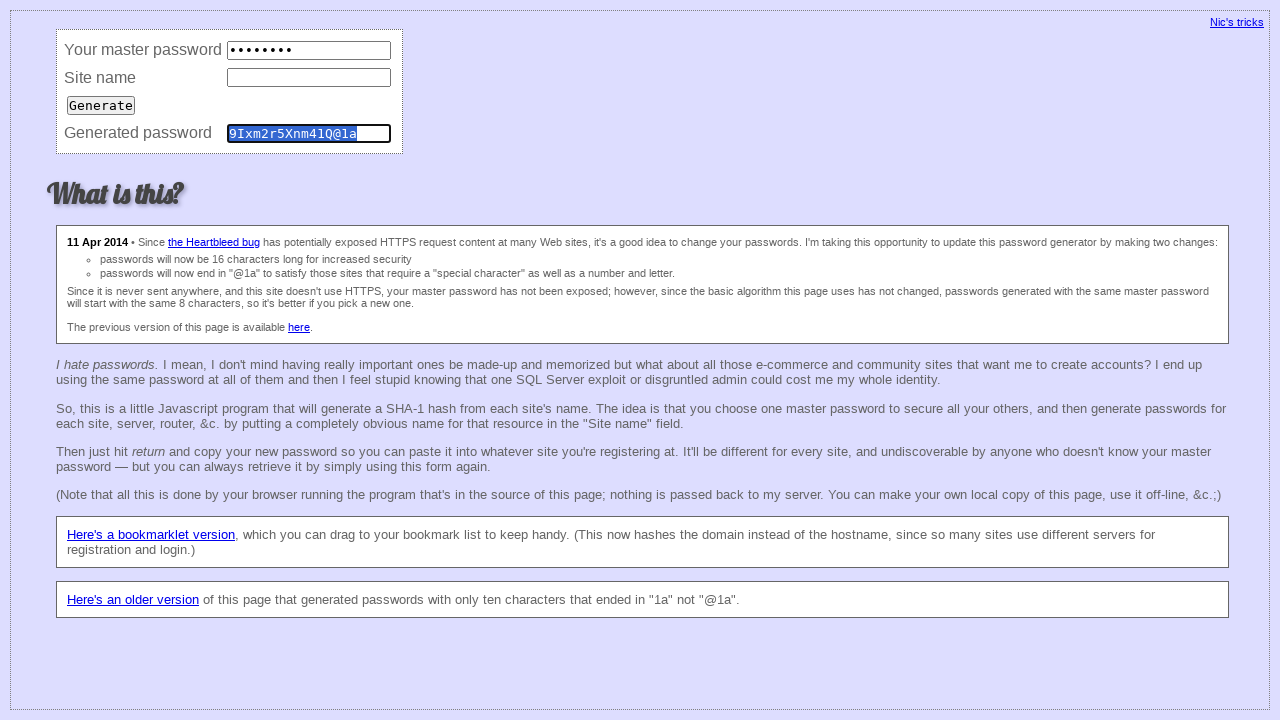